Solves a math problem by extracting an attribute value, calculating a result, and submitting a form with checkbox and radio button selections

Starting URL: http://suninjuly.github.io/get_attribute.html

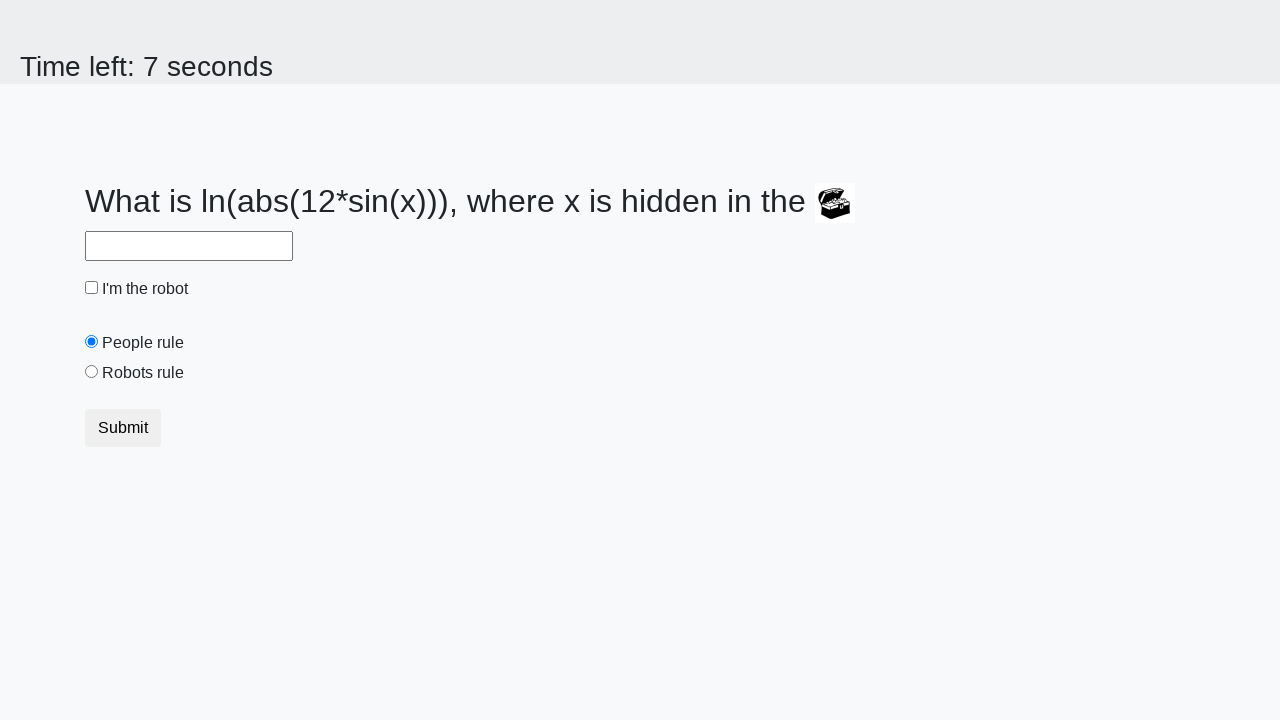

Located treasure element with id 'treasure'
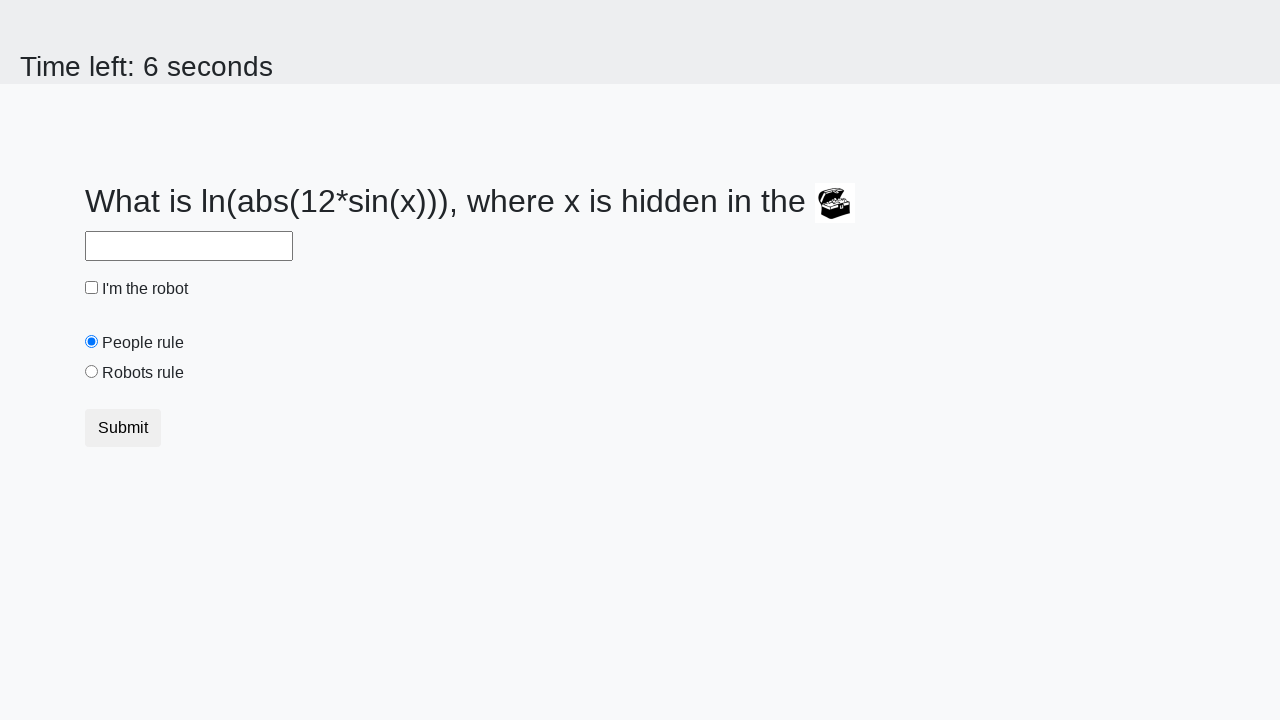

Extracted valuex attribute: 461
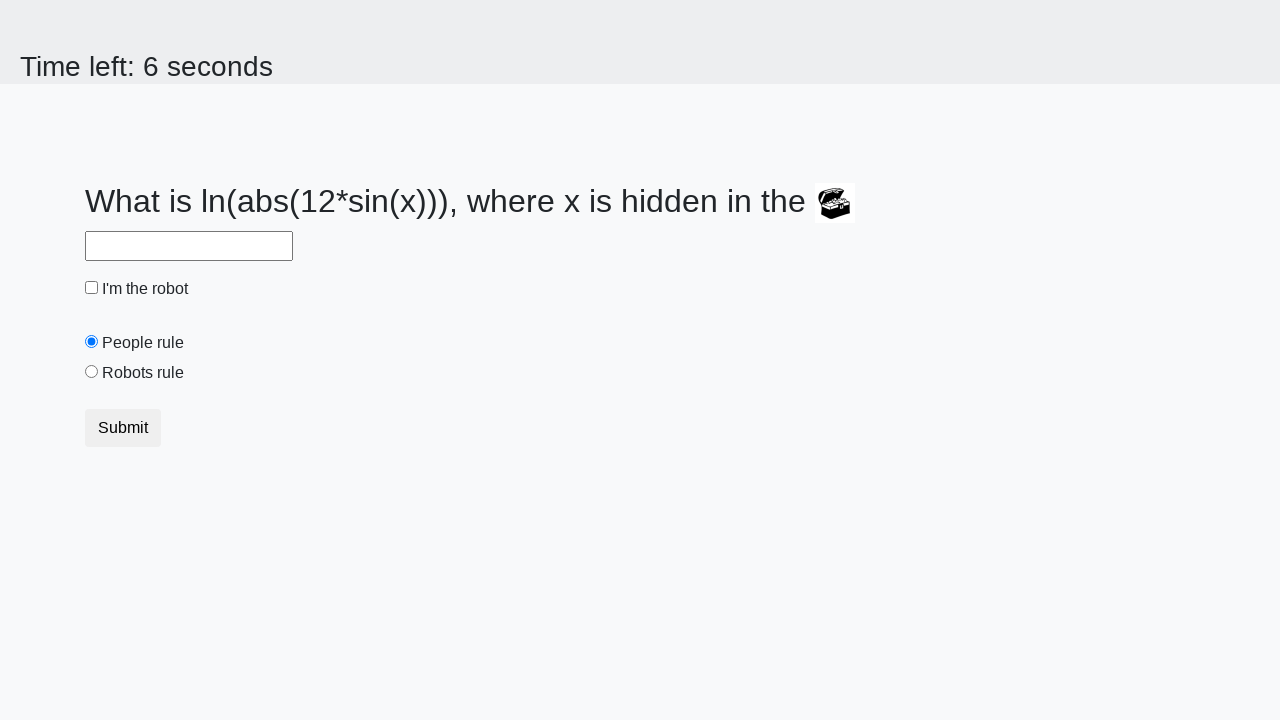

Calculated answer using formula: 2.16624538046371
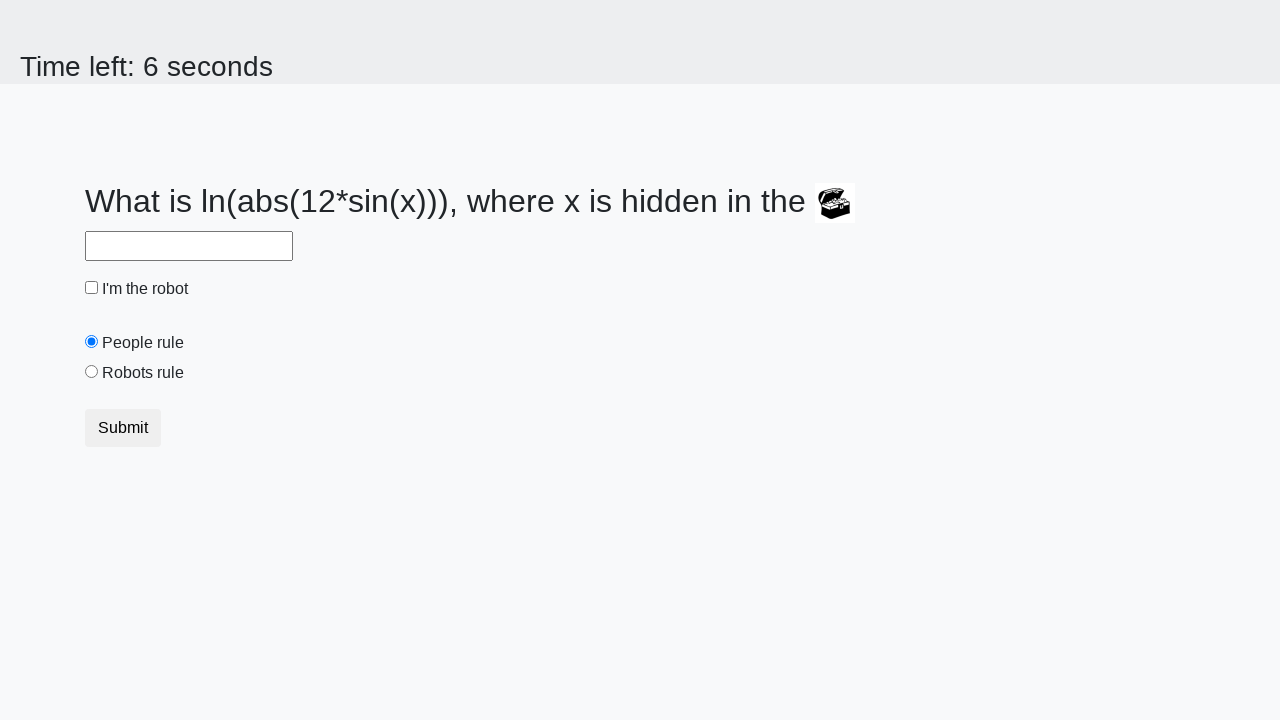

Filled answer field with calculated value: 2.16624538046371 on #answer
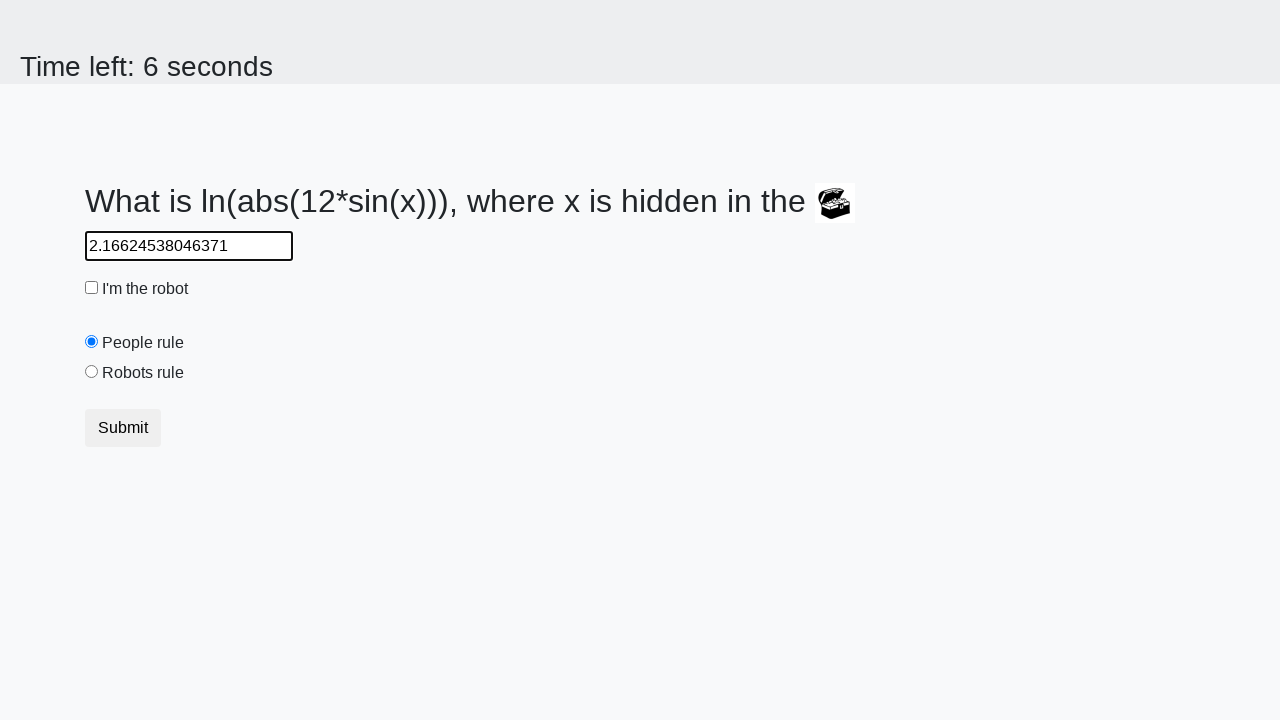

Clicked robot checkbox at (92, 288) on #robotCheckbox
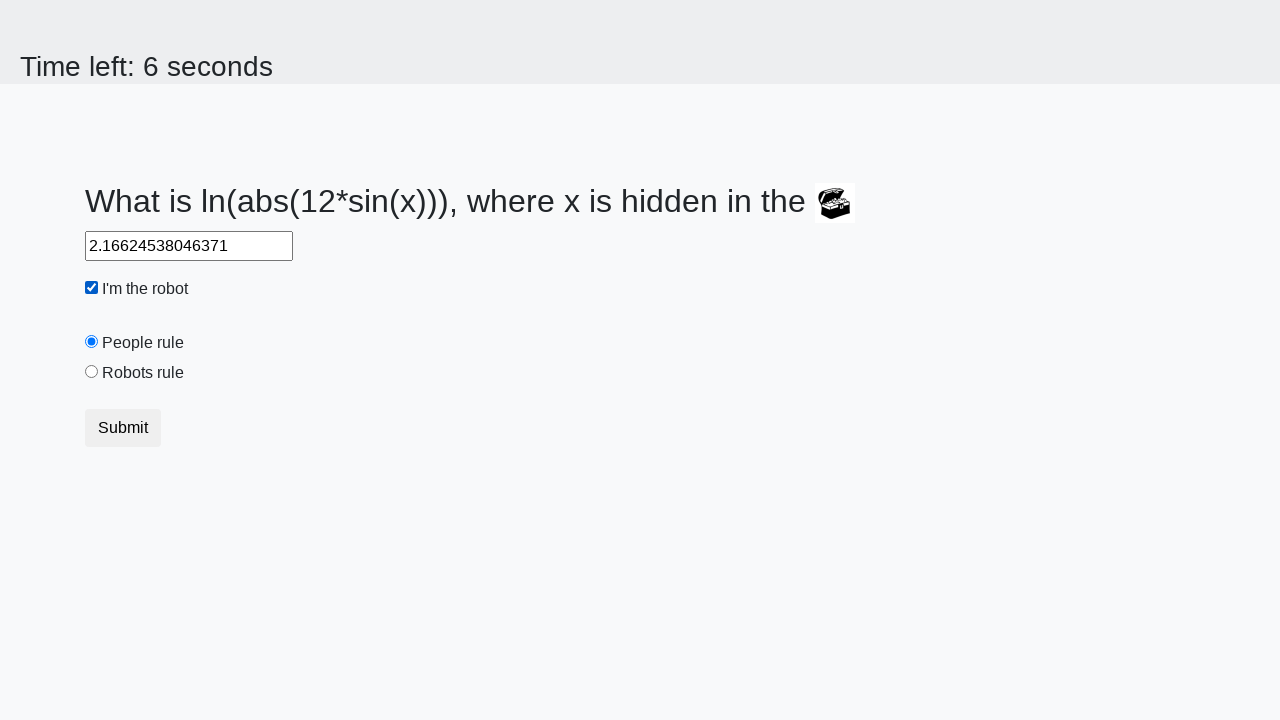

Clicked robots rule radio button at (92, 372) on #robotsRule
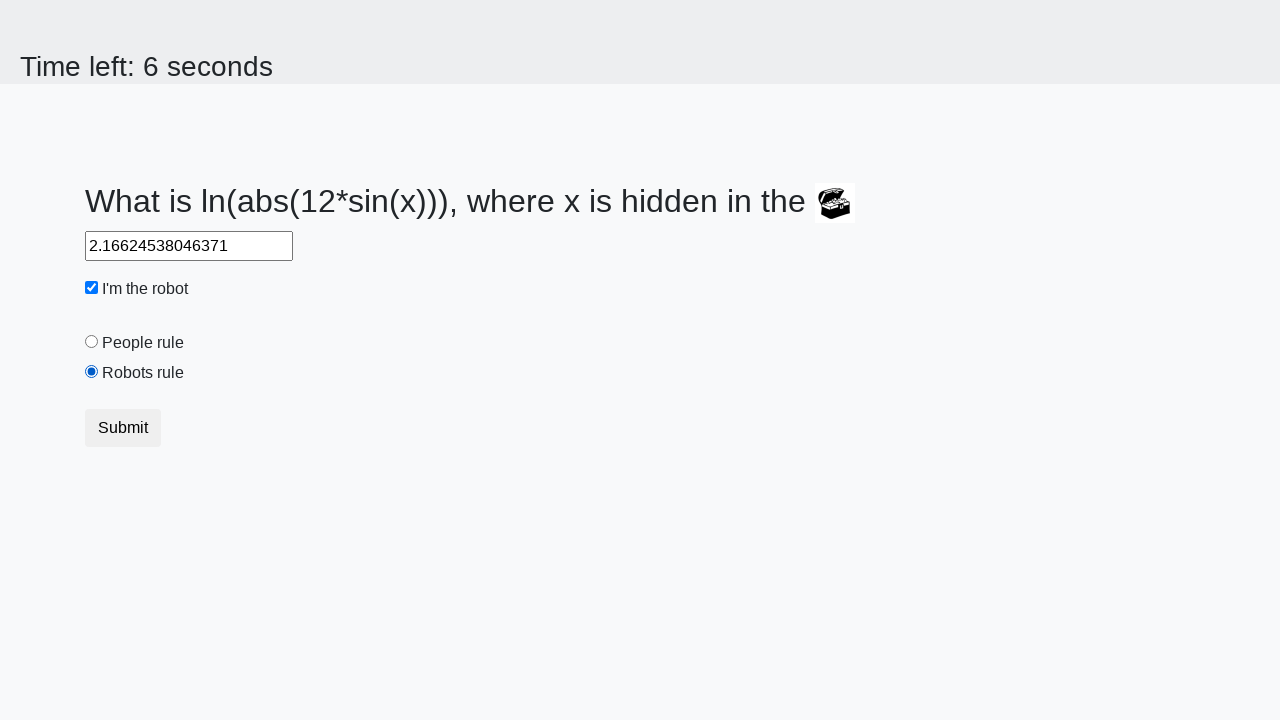

Clicked form submit button at (123, 428) on body > div > form > div > div > button
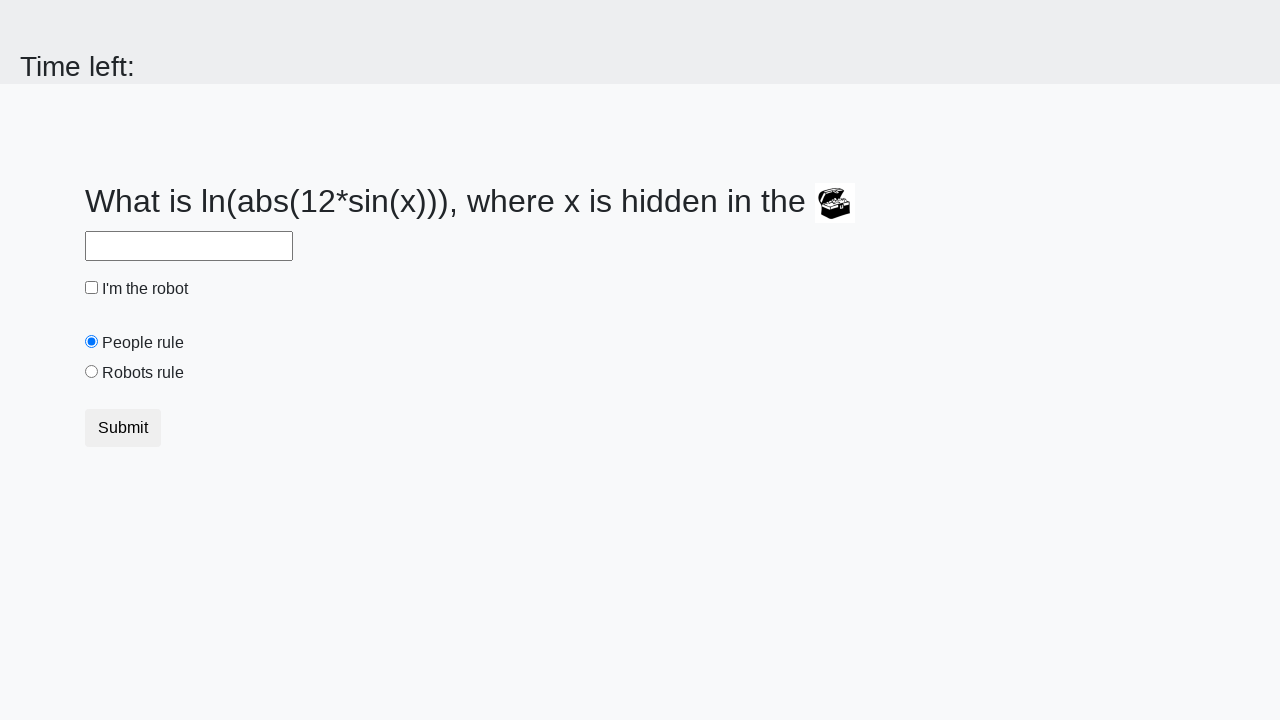

Waited 2 seconds for form submission to process
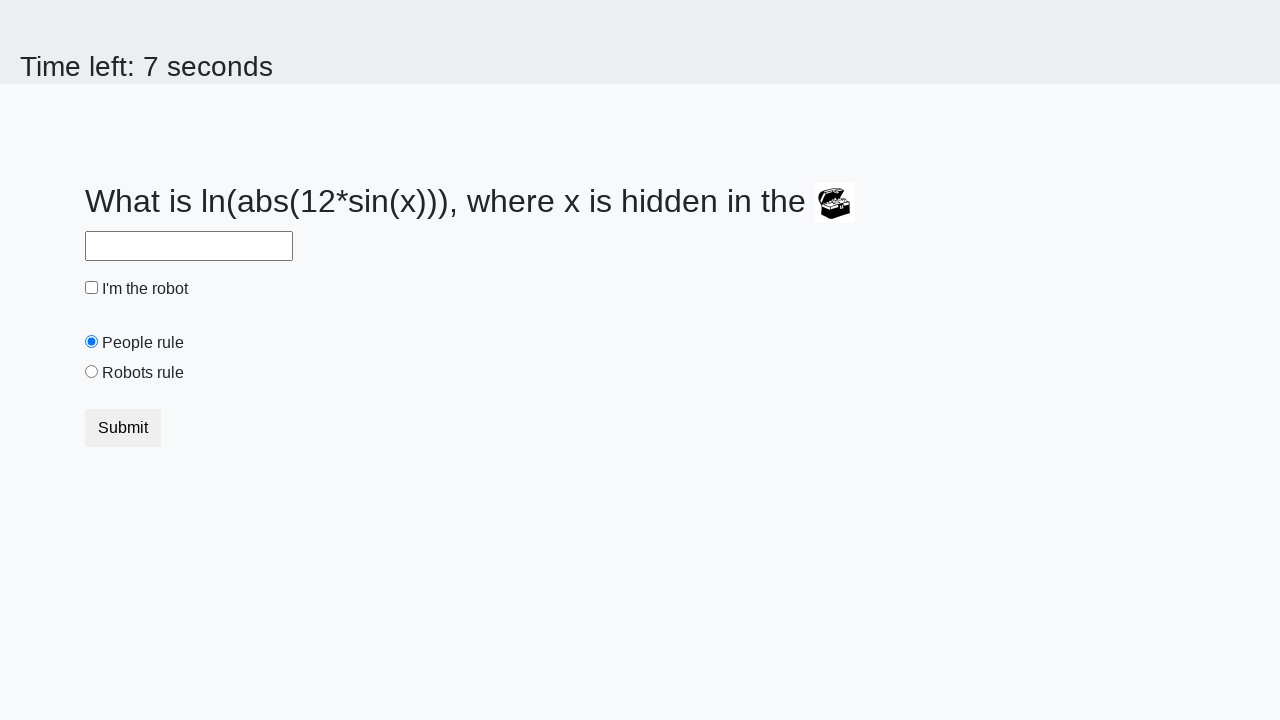

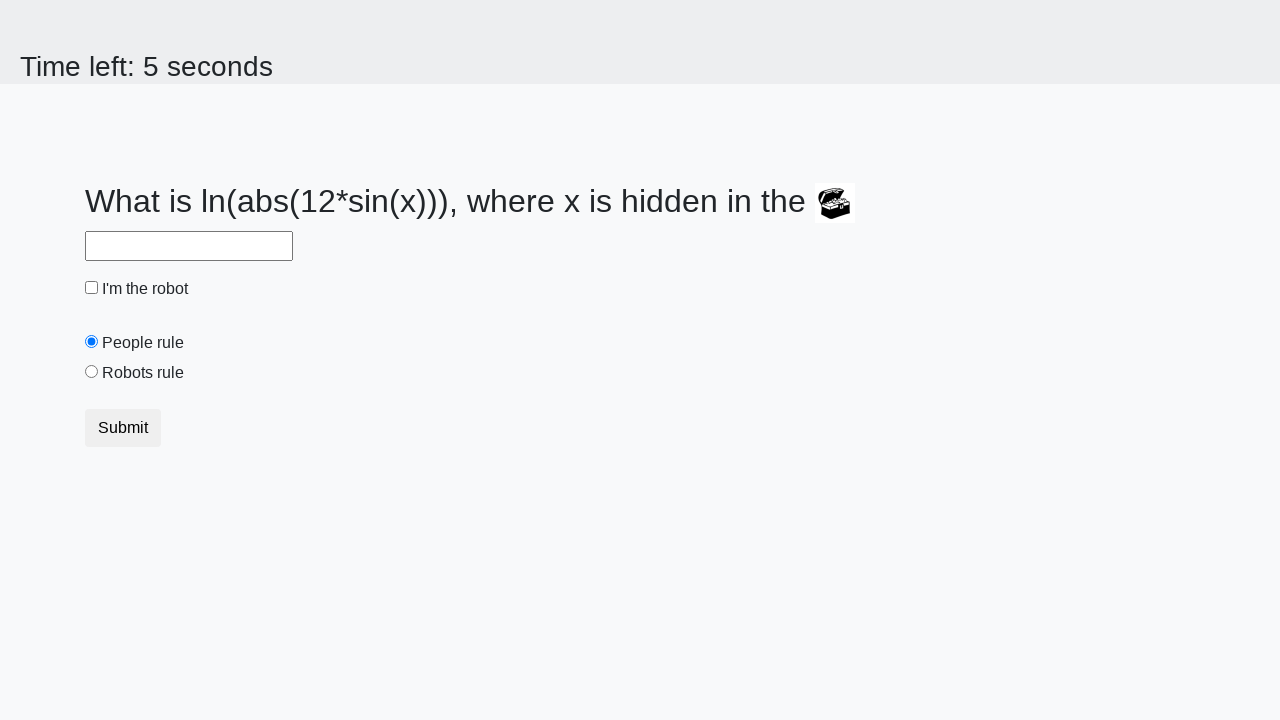